Tests navigation back to homepage by clicking on the Dropbox home link

Starting URL: https://www.dropbox.com/

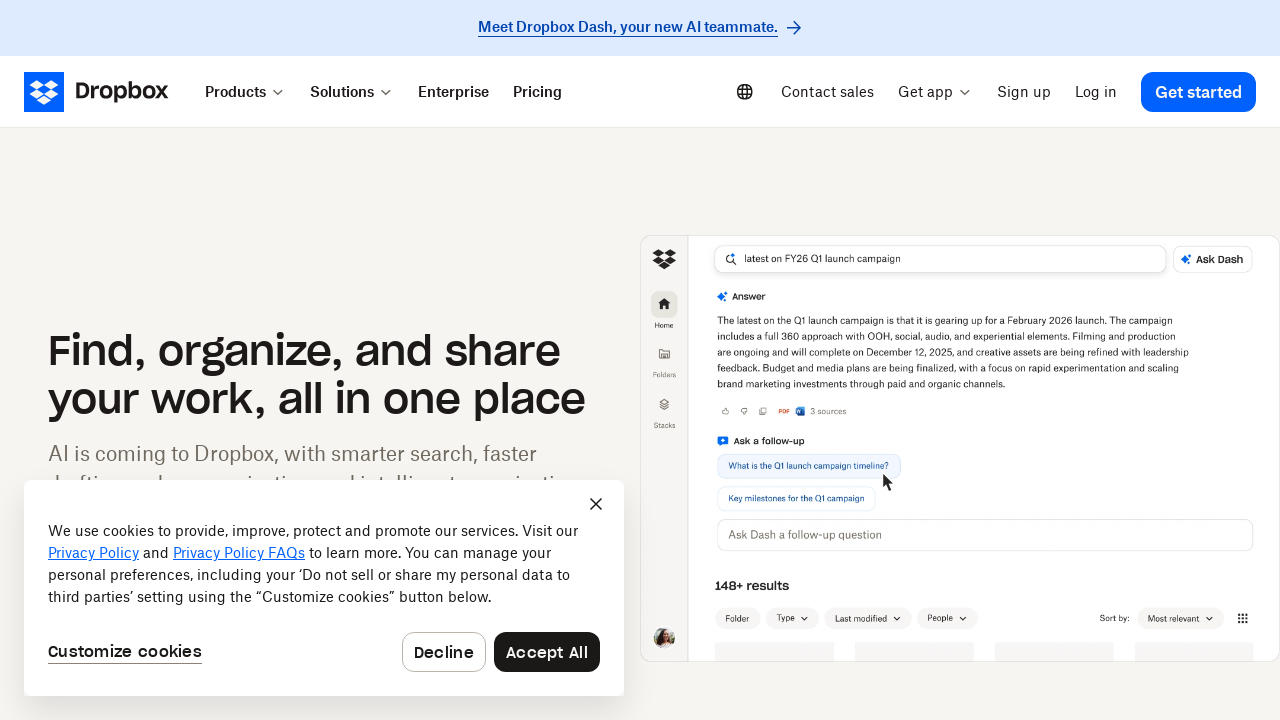

Clicked on Dropbox home link at (108, 92) on a[href='/']
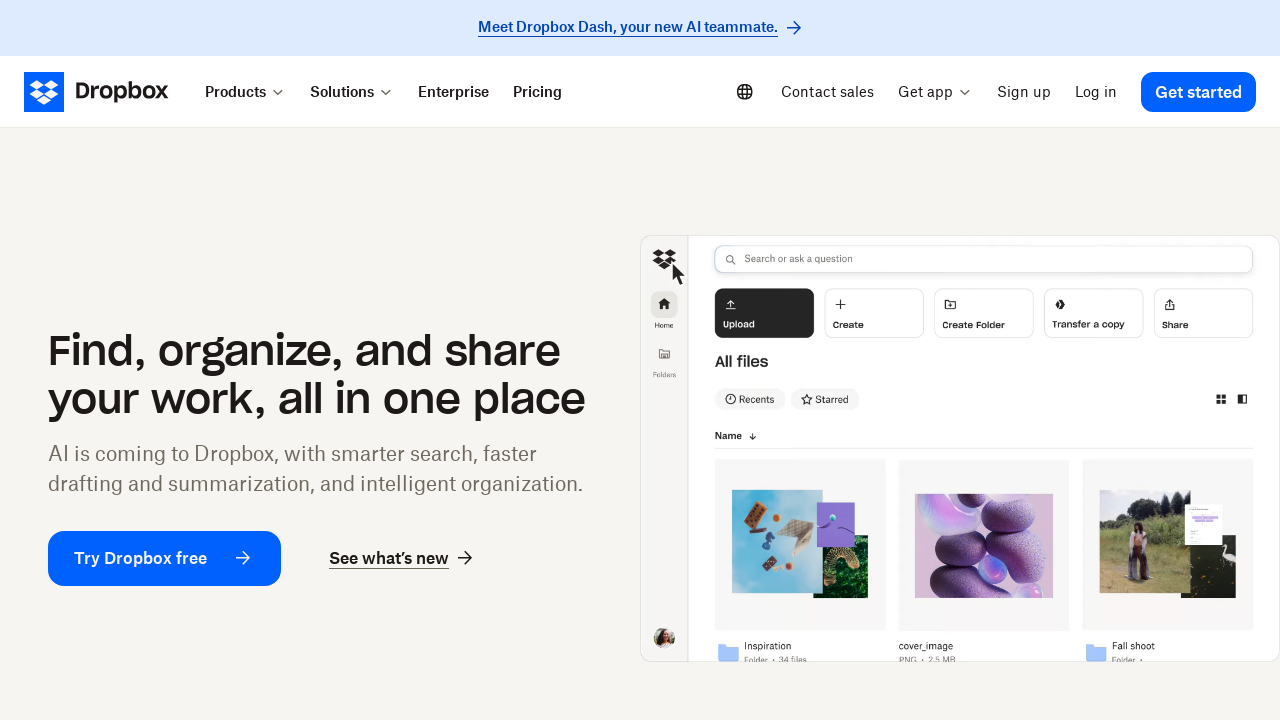

Navigated back to Dropbox homepage
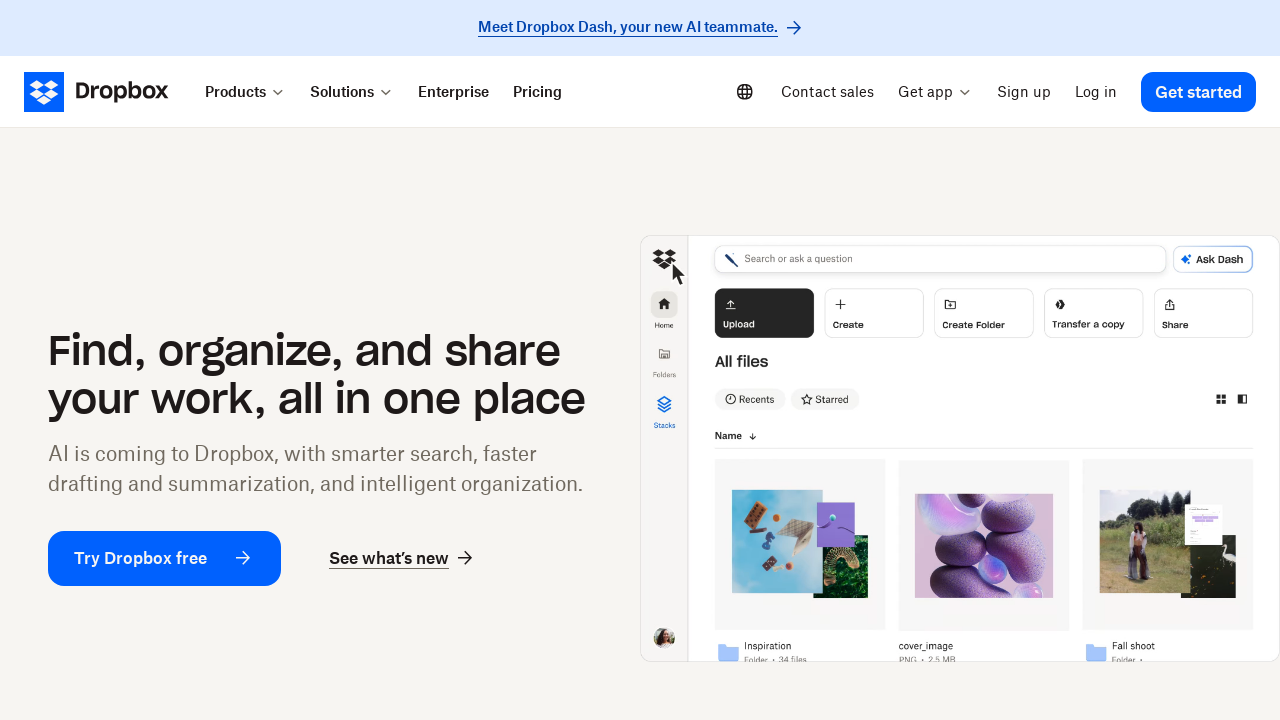

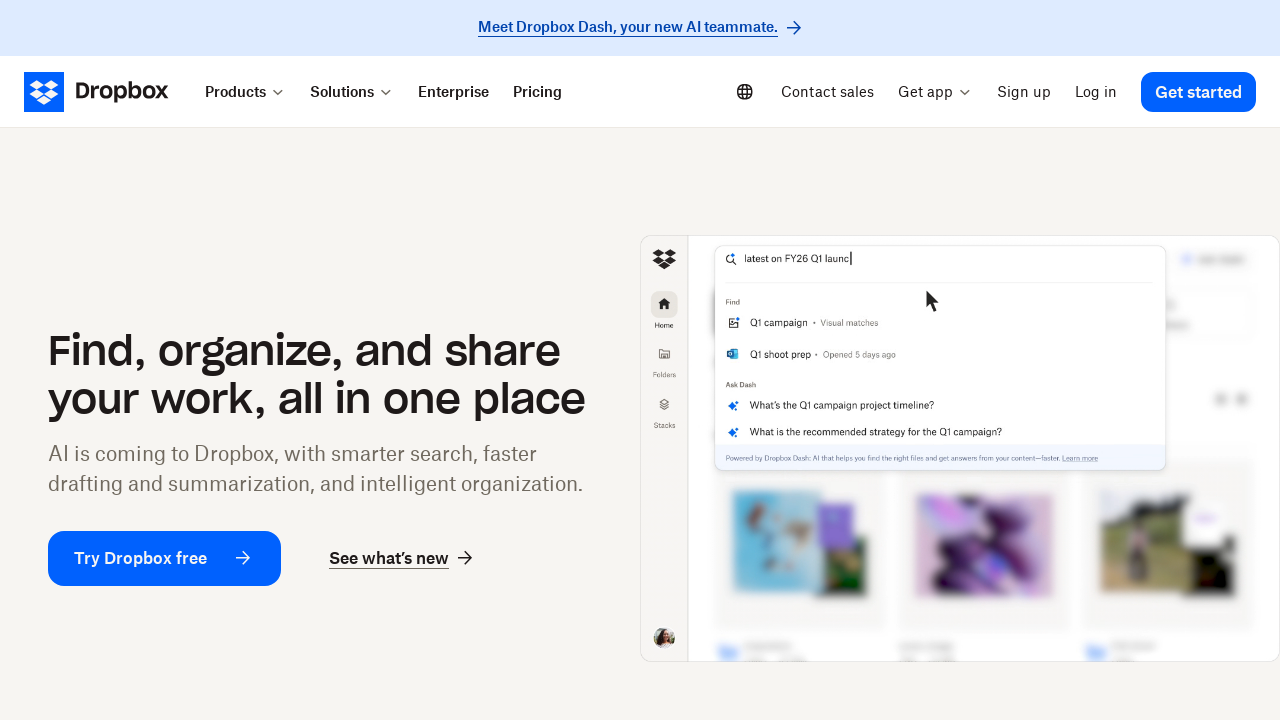